Tests dropdown menu with explicit waits, clicks Facebook and Flipkart links sequentially

Starting URL: http://omayo.blogspot.com/

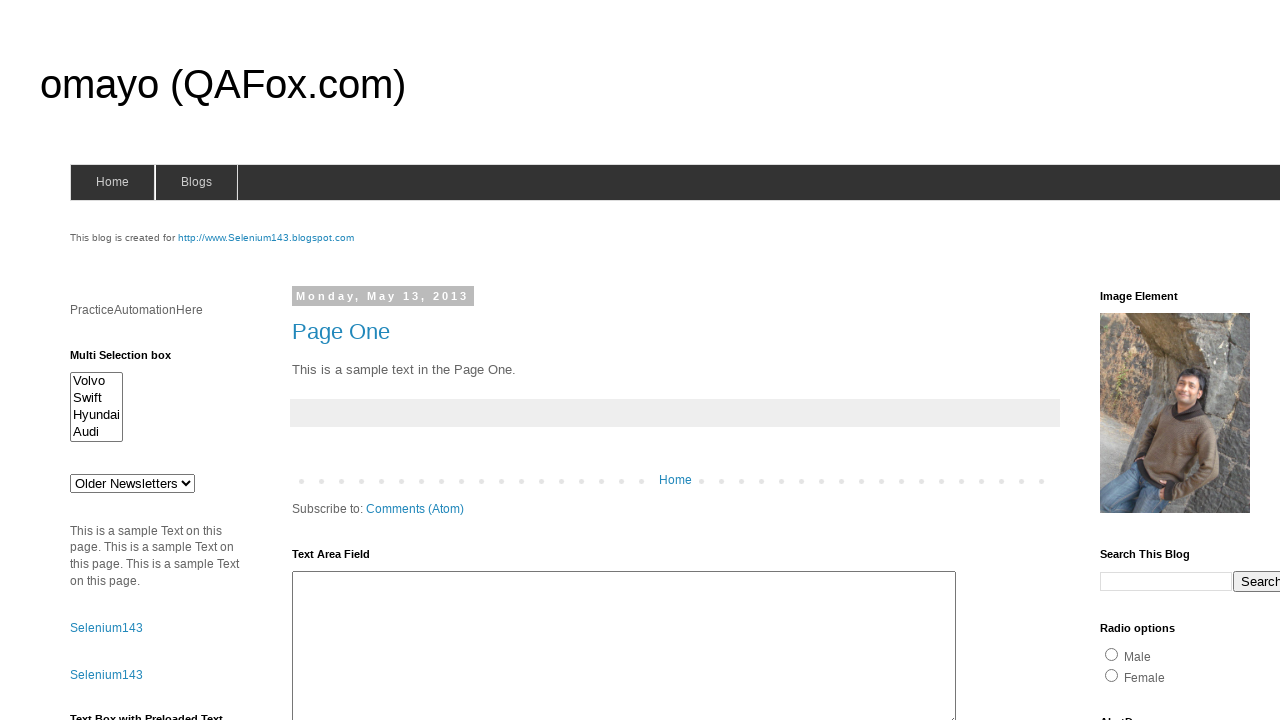

Clicked dropdown button to open menu at (1227, 360) on .dropbtn
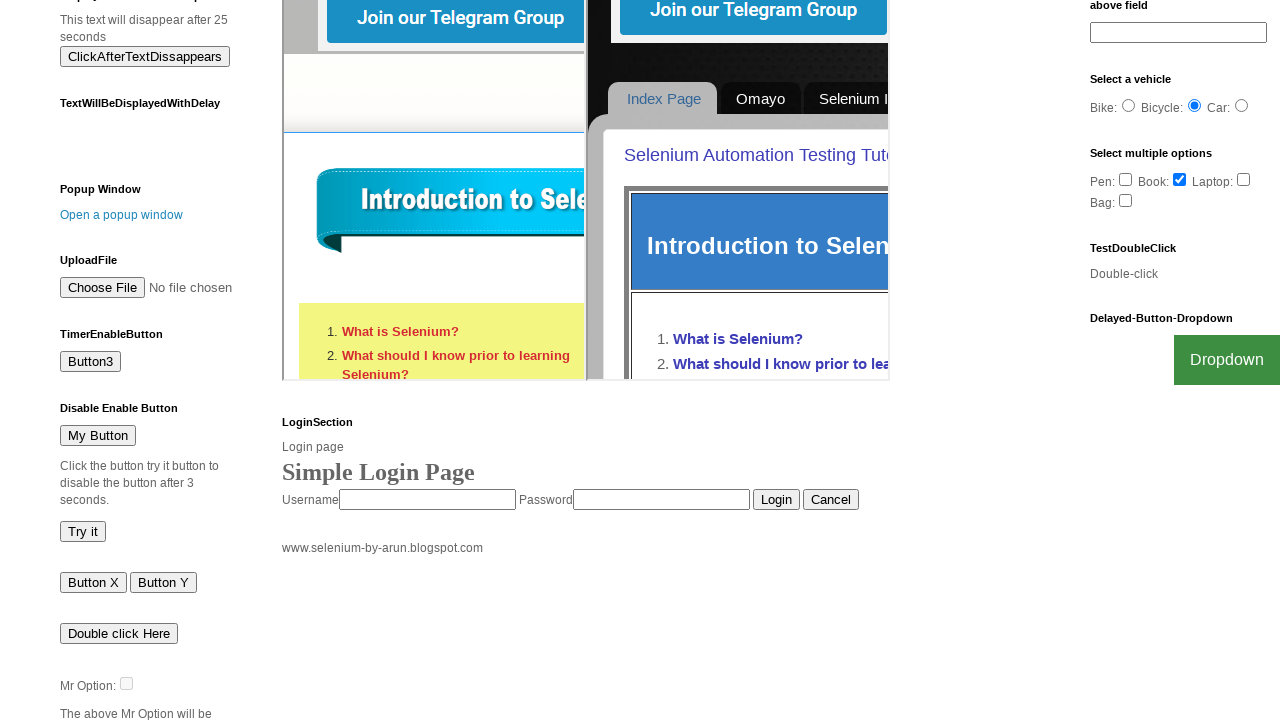

Facebook link appeared in dropdown menu
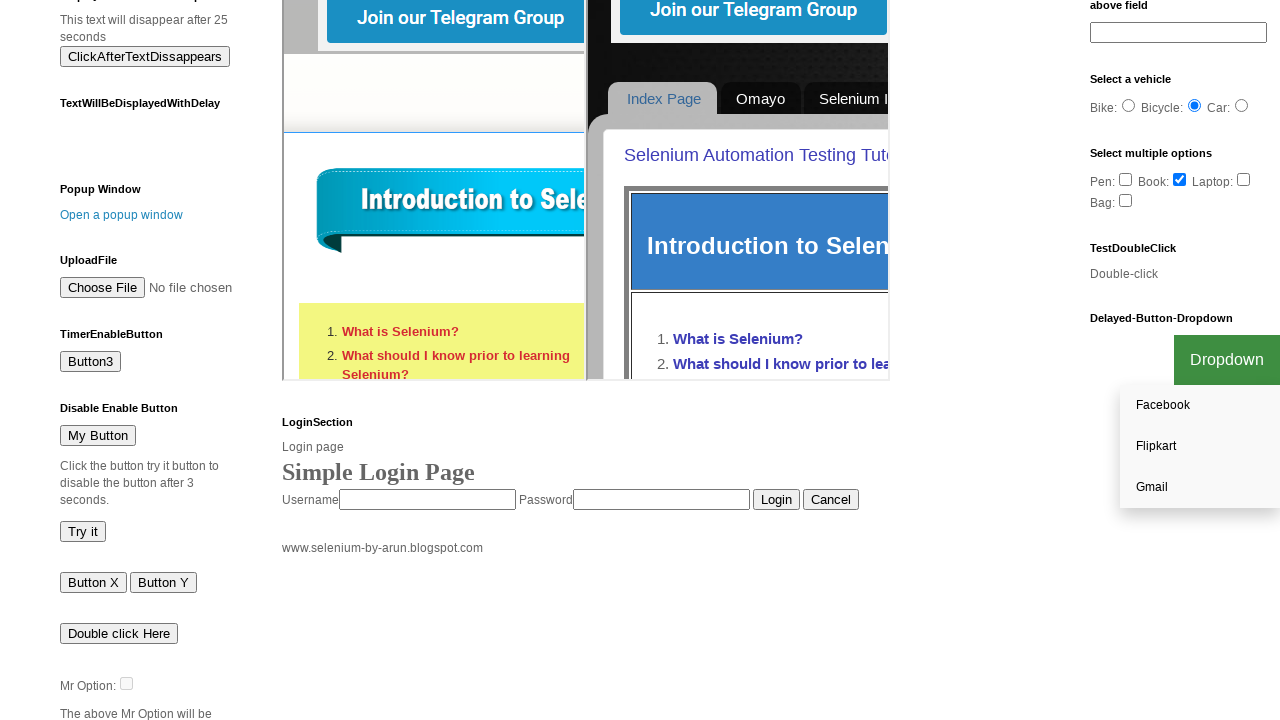

Clicked Facebook link at (1200, 406) on text=Facebook
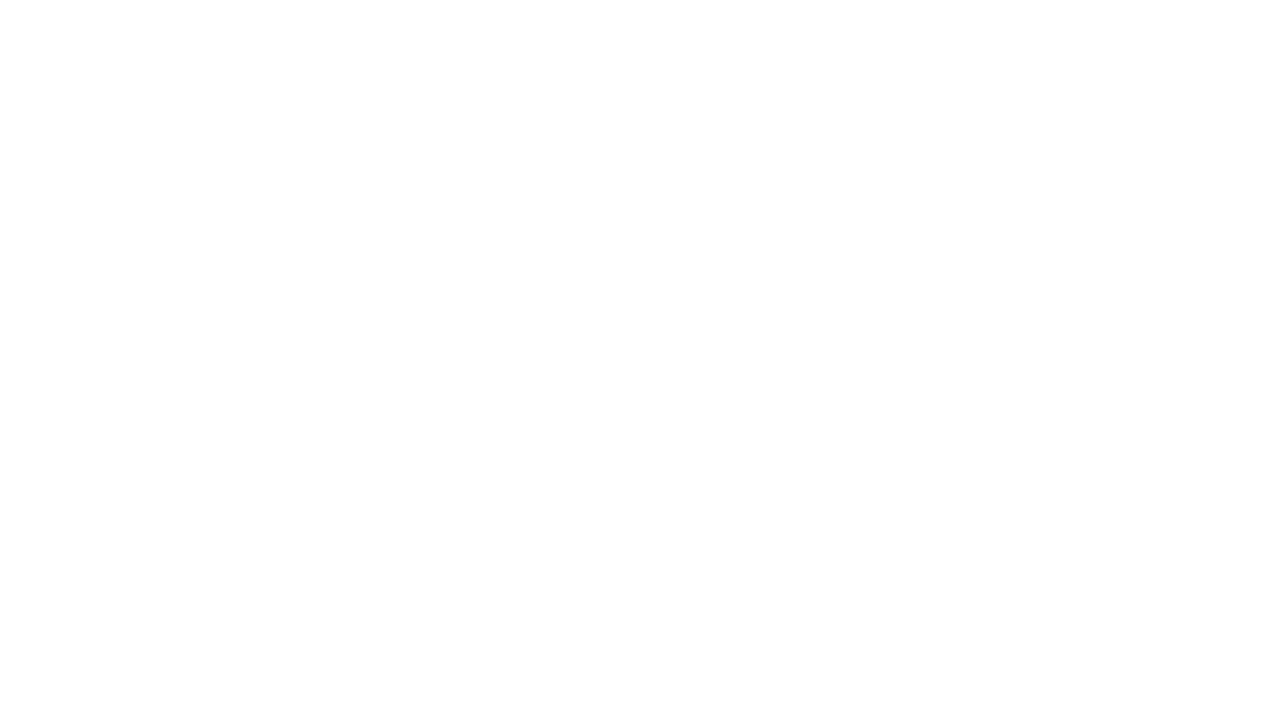

Navigated back to omayo.blogspot.com
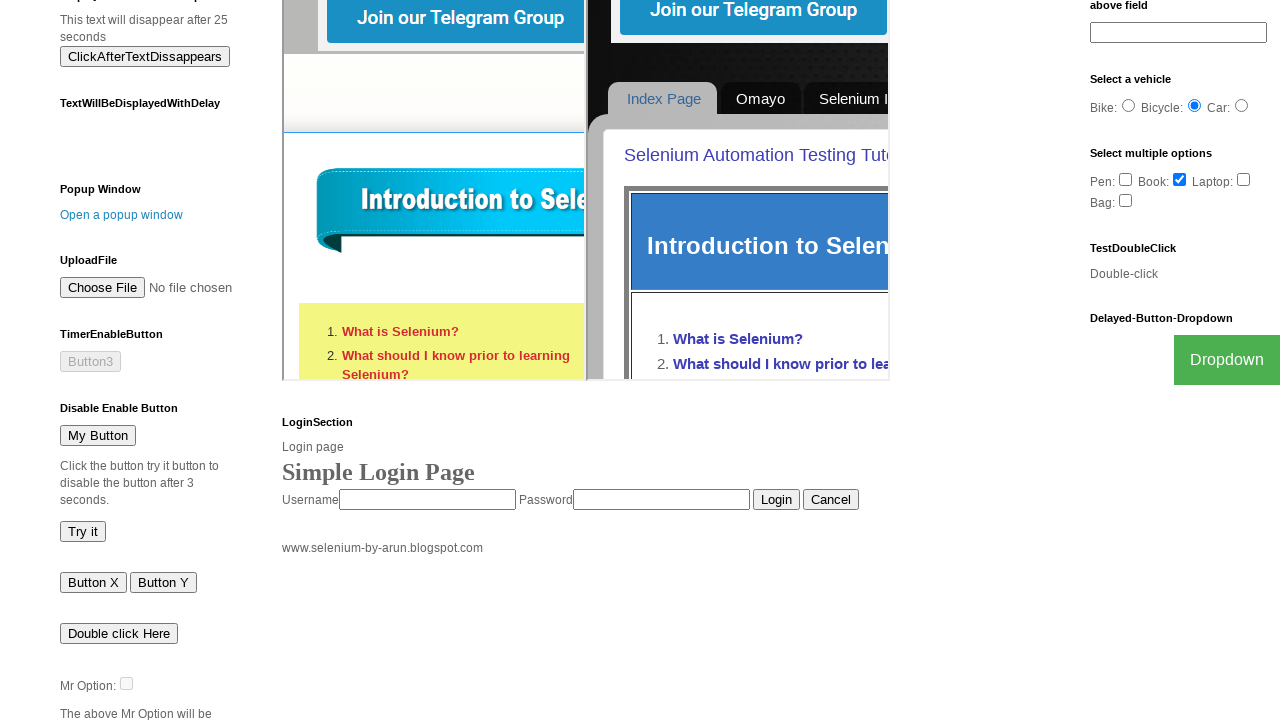

Clicked dropdown button again to open menu at (1227, 360) on .dropbtn
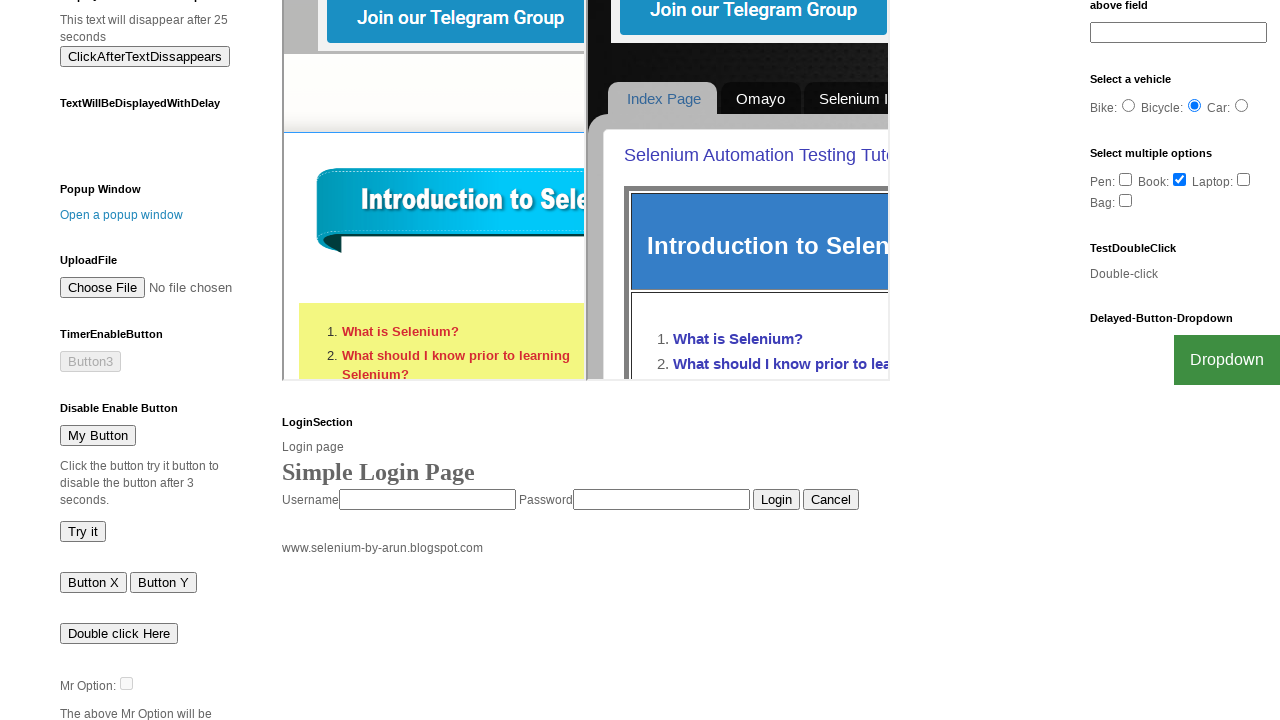

Flipkart link appeared in dropdown menu
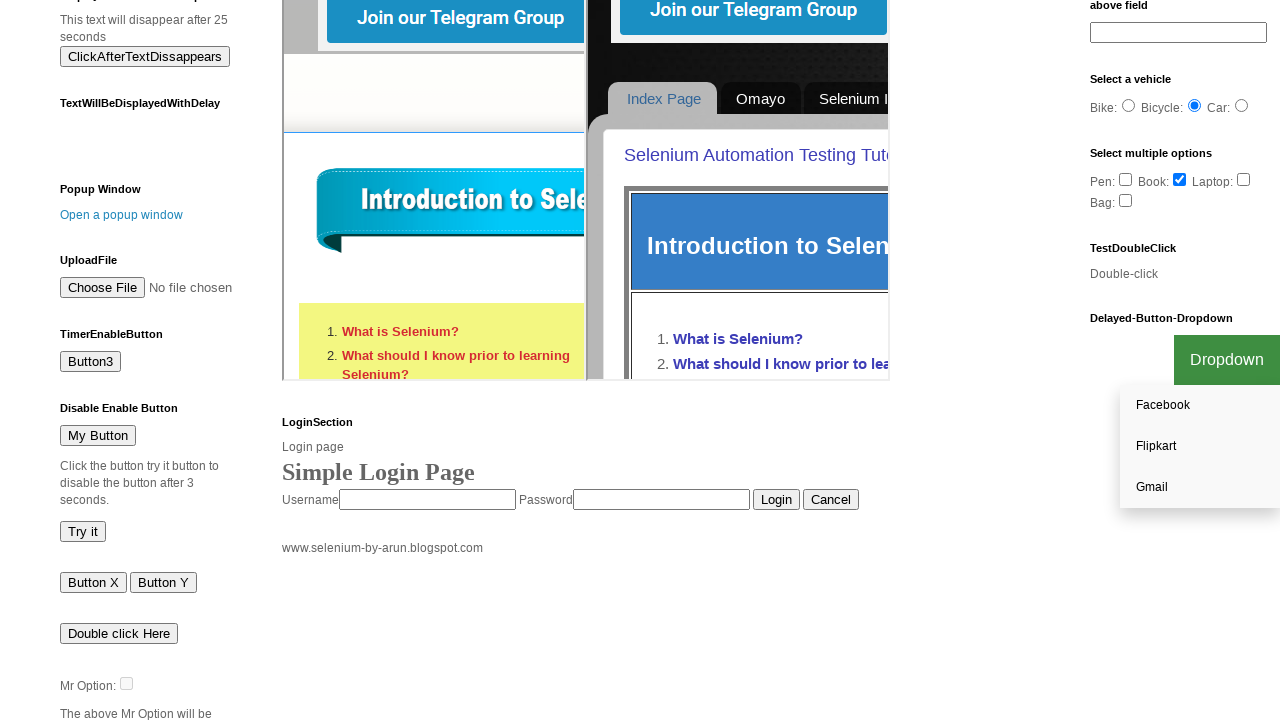

Clicked Flipkart link at (1200, 447) on text=Flipkart
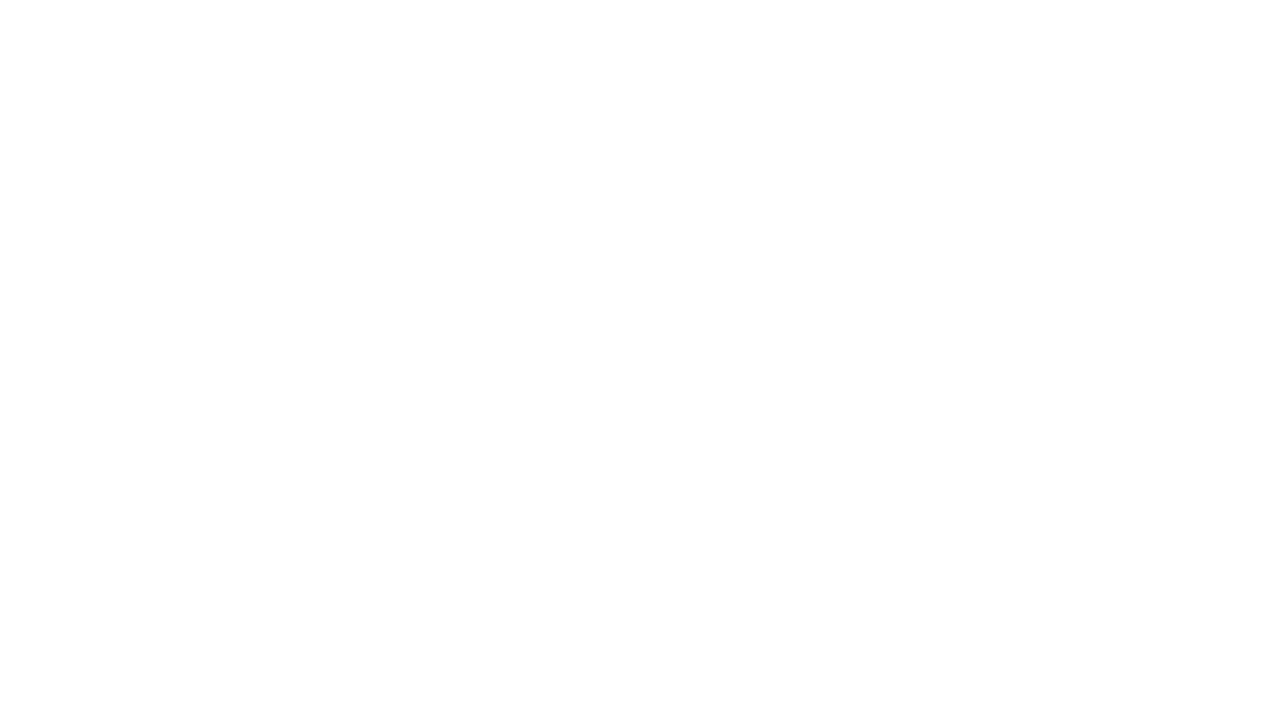

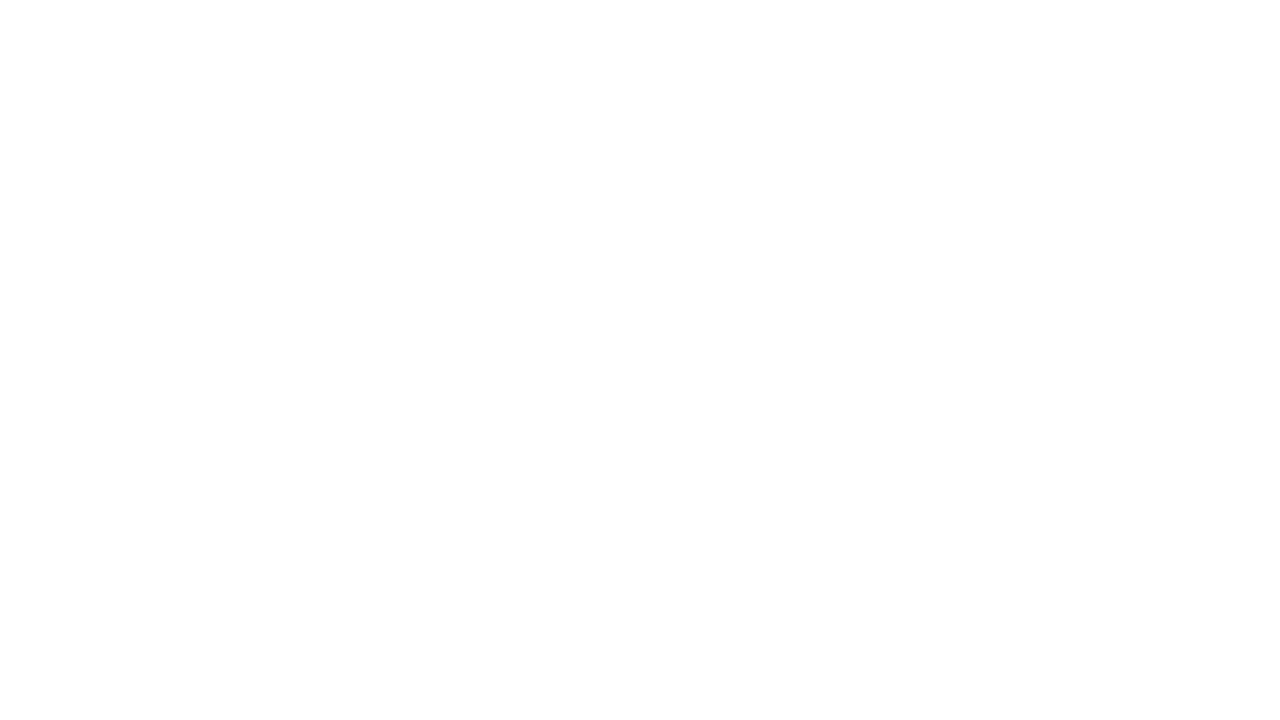